Tests adding and then deleting an element by clicking "Add Element", verifying the delete button appears, clicking it, and verifying it disappears

Starting URL: https://the-internet.herokuapp.com/add_remove_elements/

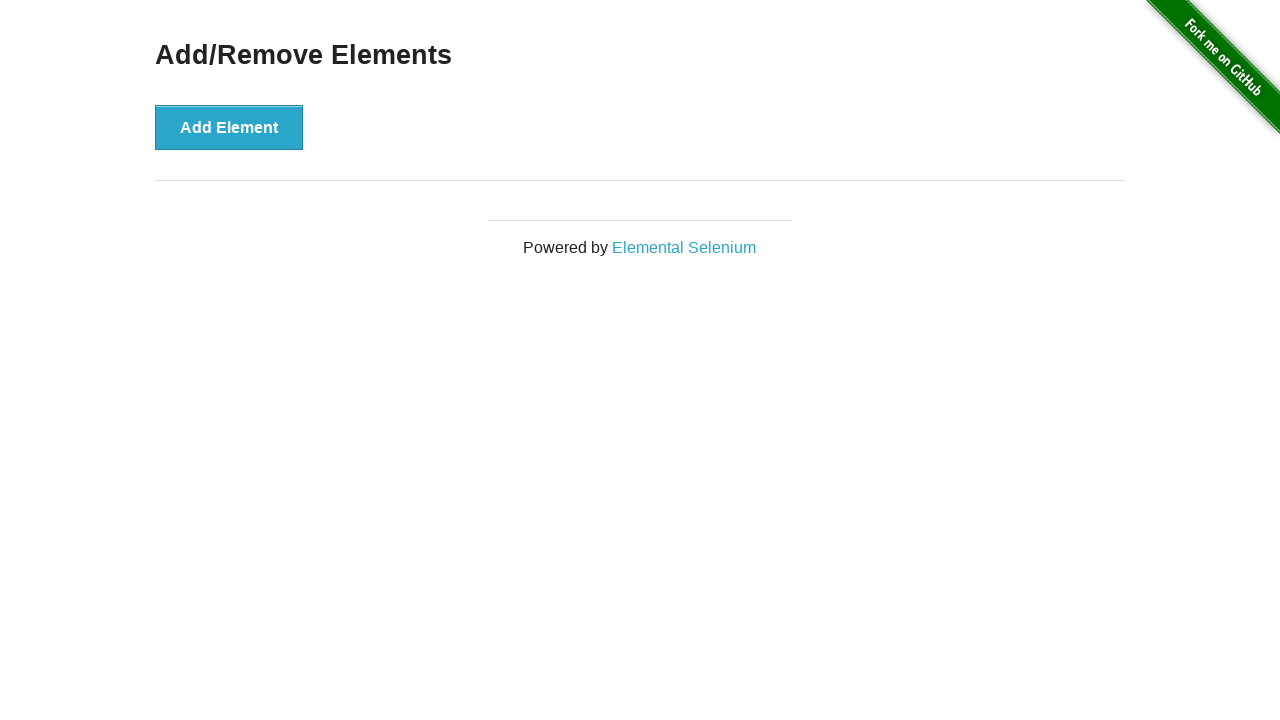

Clicked 'Add Element' button at (229, 127) on button:has-text('Add Element')
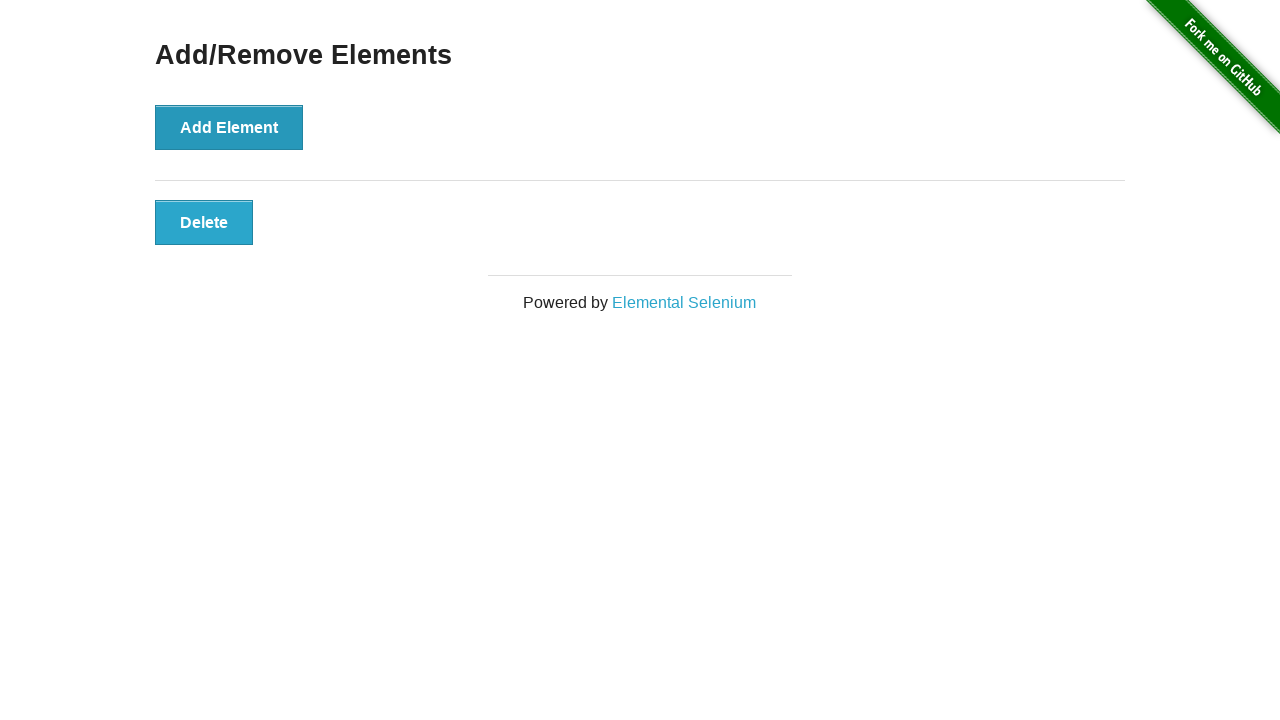

Delete button appeared after adding element
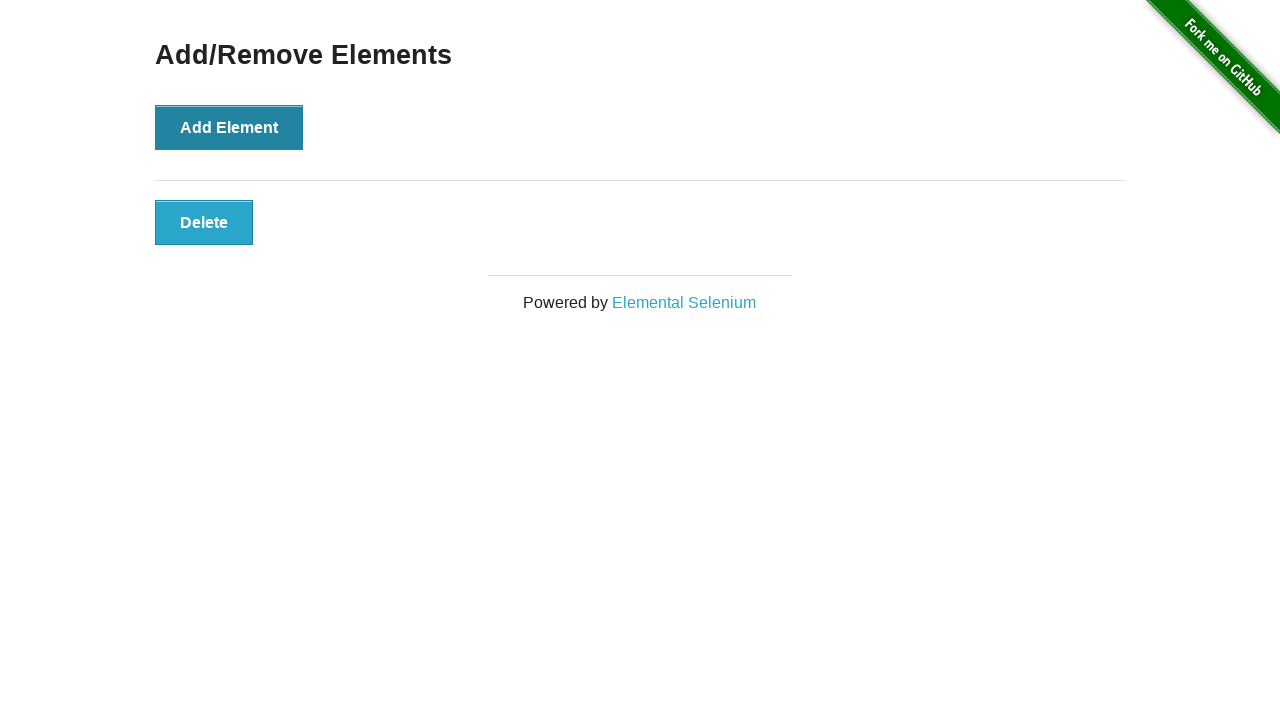

Clicked Delete button to remove element at (204, 222) on button.added-manually:has-text('Delete')
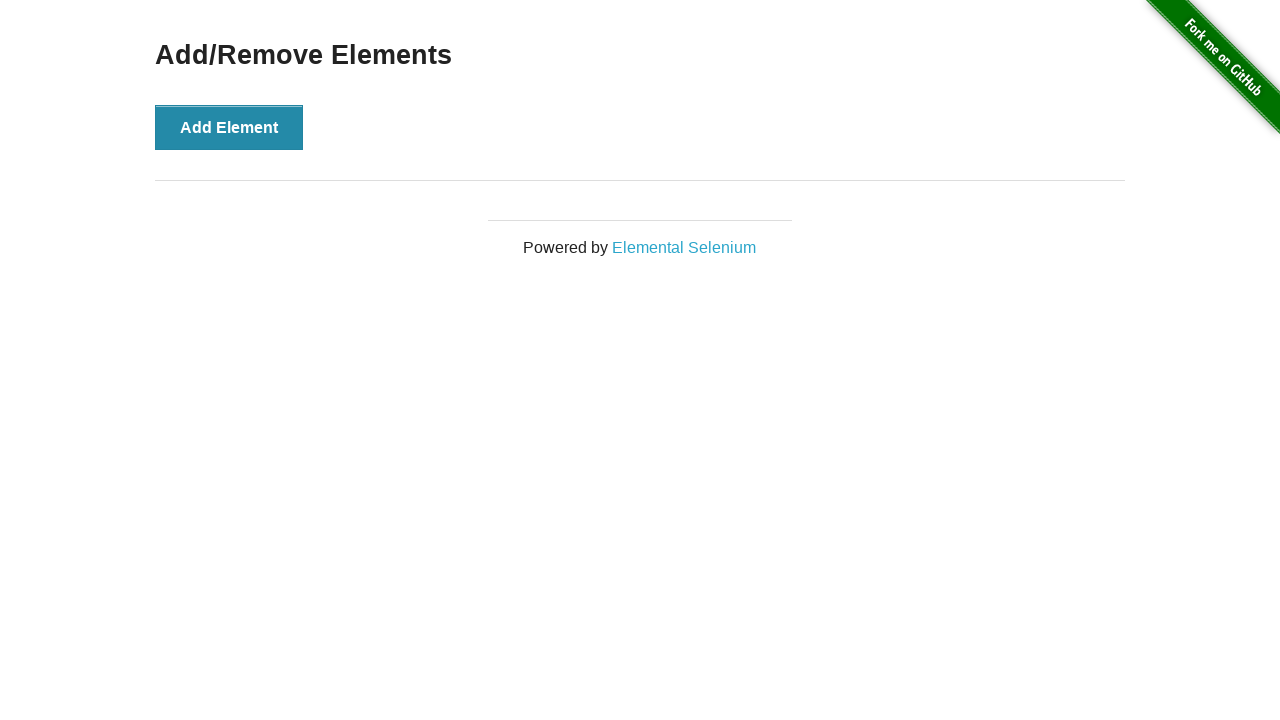

Delete button disappeared after clicking
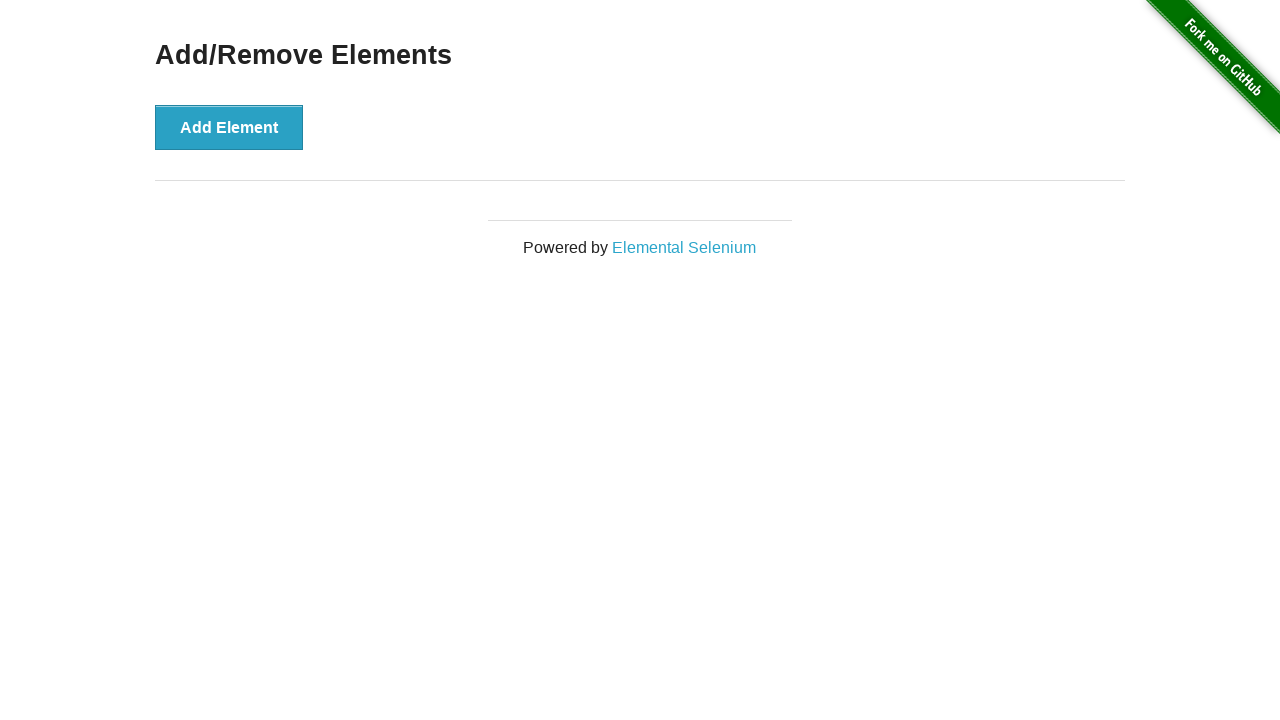

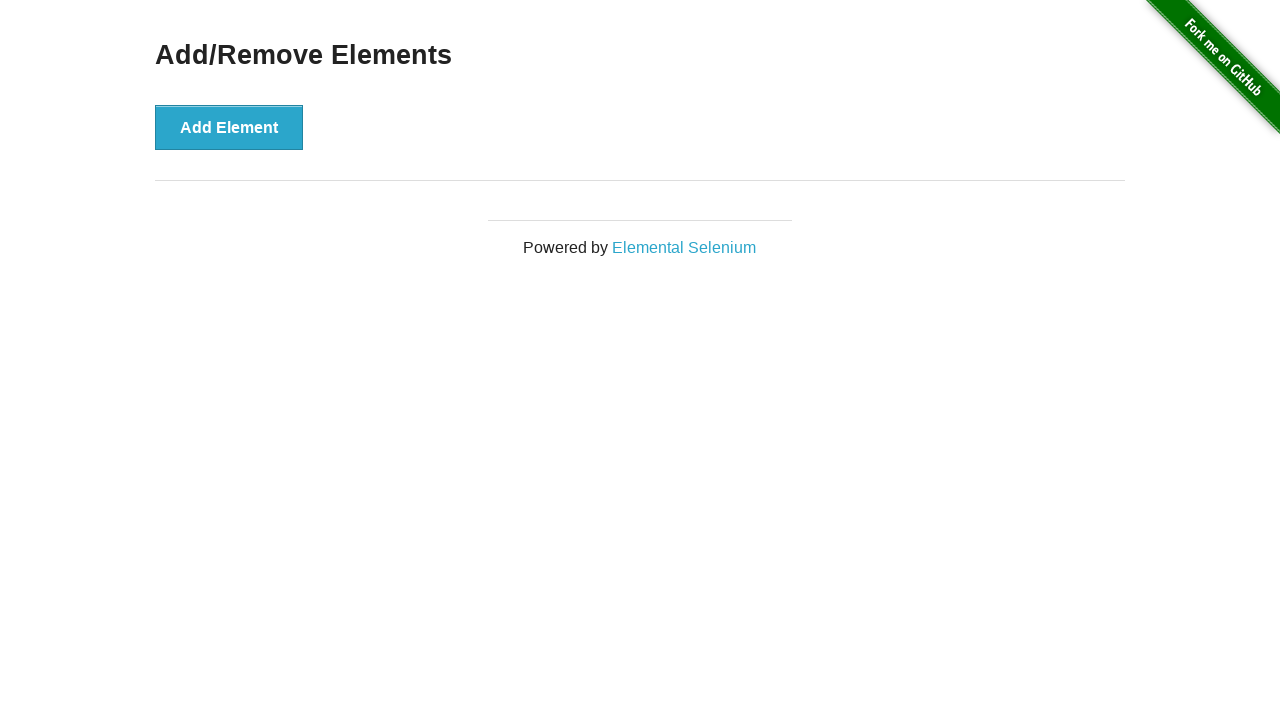